Tests JavaScript prompt alert handling by clicking a link to trigger a text input alert, entering text into the prompt, and accepting it.

Starting URL: http://demo.automationtesting.in/Alerts.html

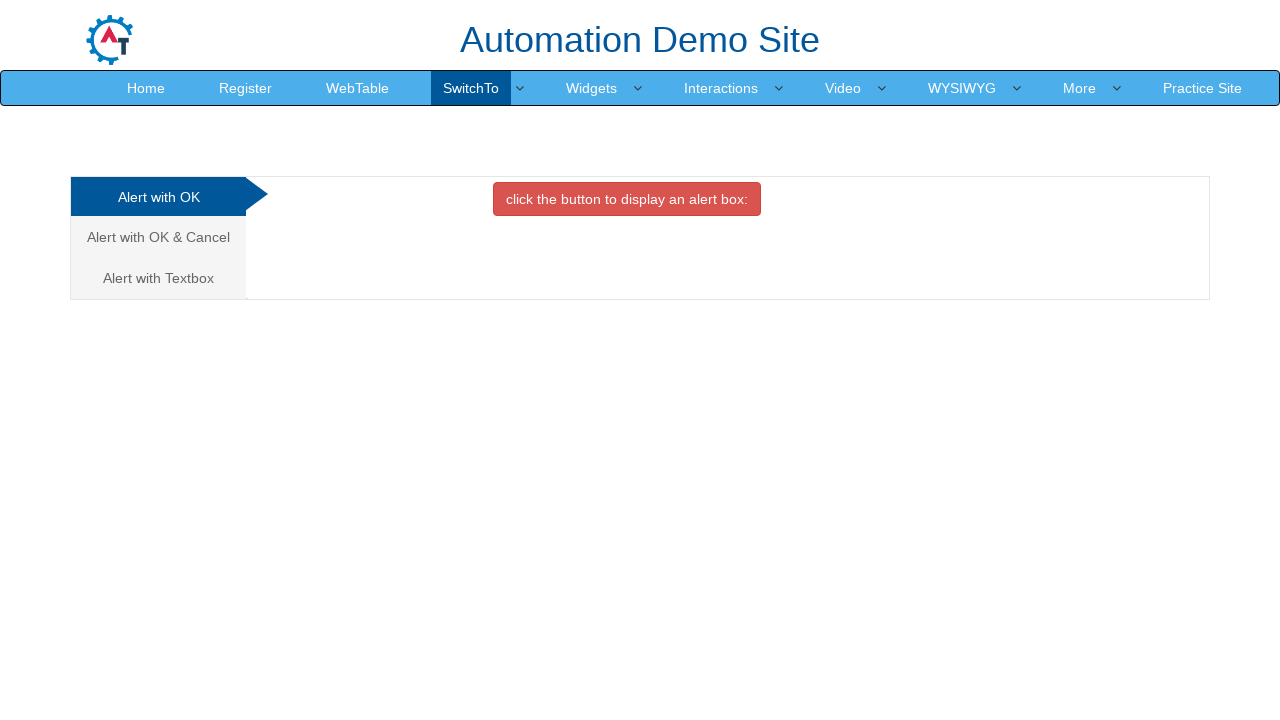

Clicked on 'Alert with Text' link at (158, 278) on text=Alert with T
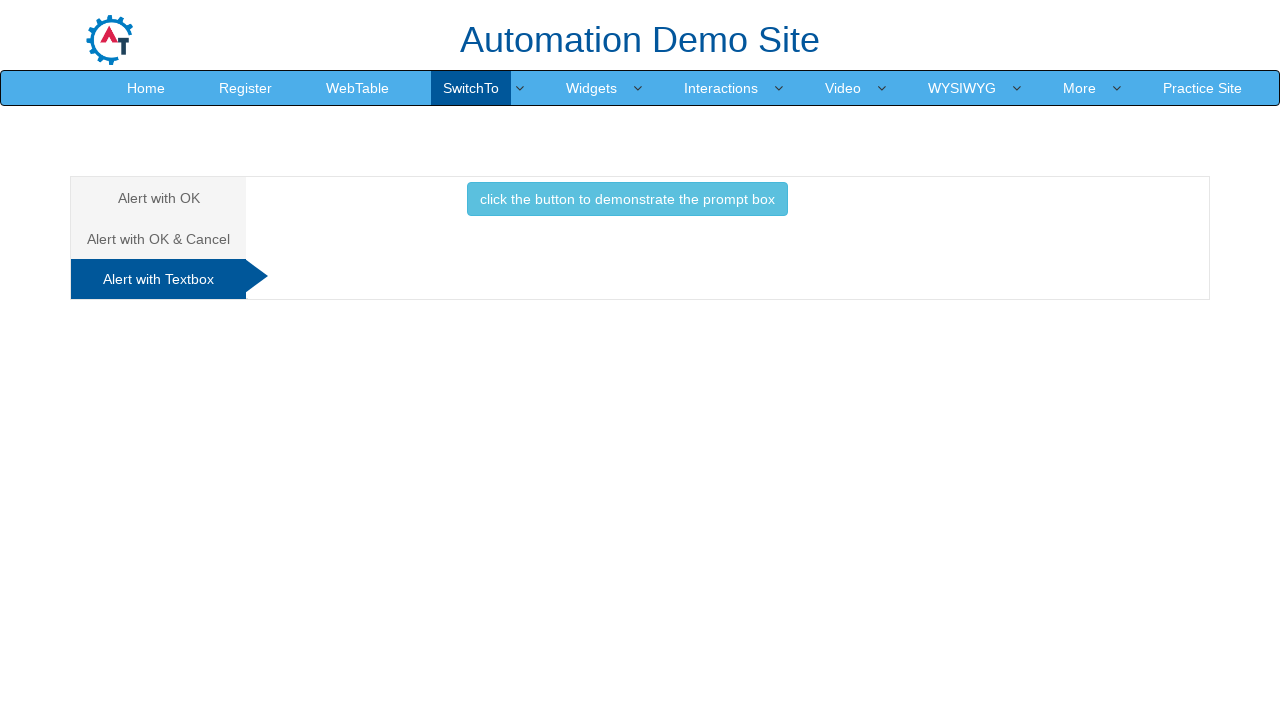

Waited 1 second for page to be ready
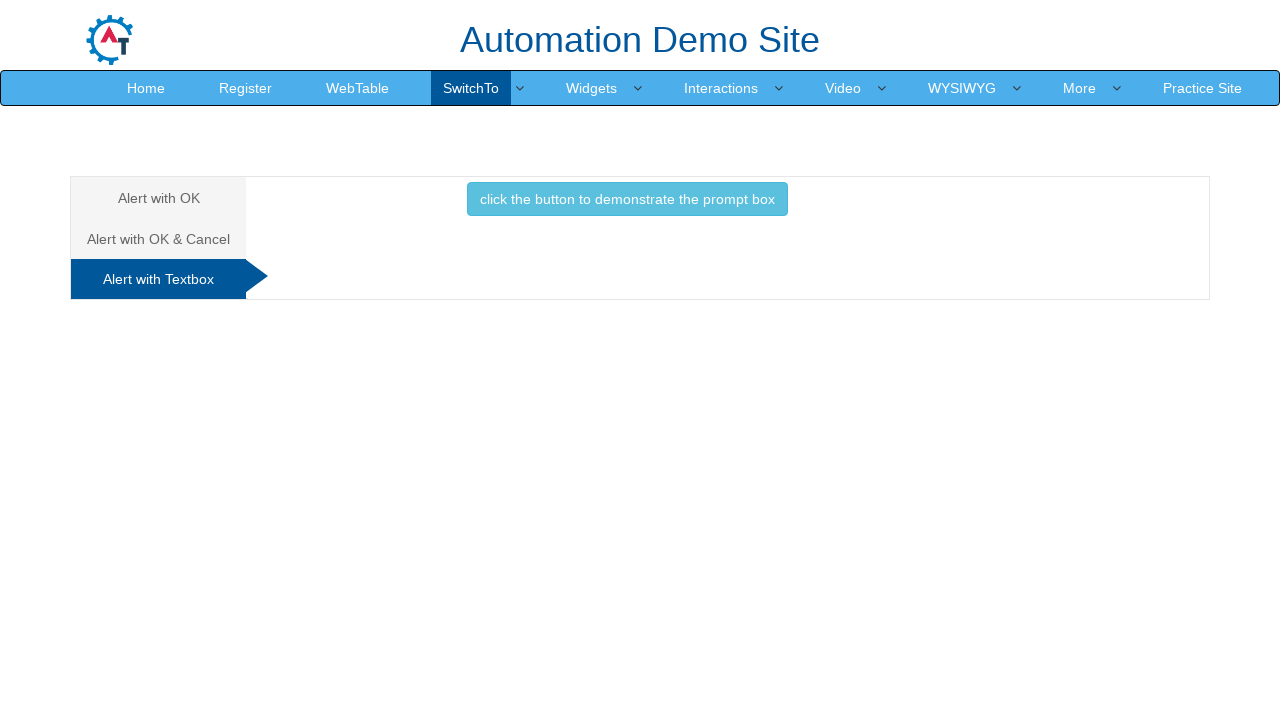

Clicked textbox button to trigger prompt alert at (627, 204) on #Textbox
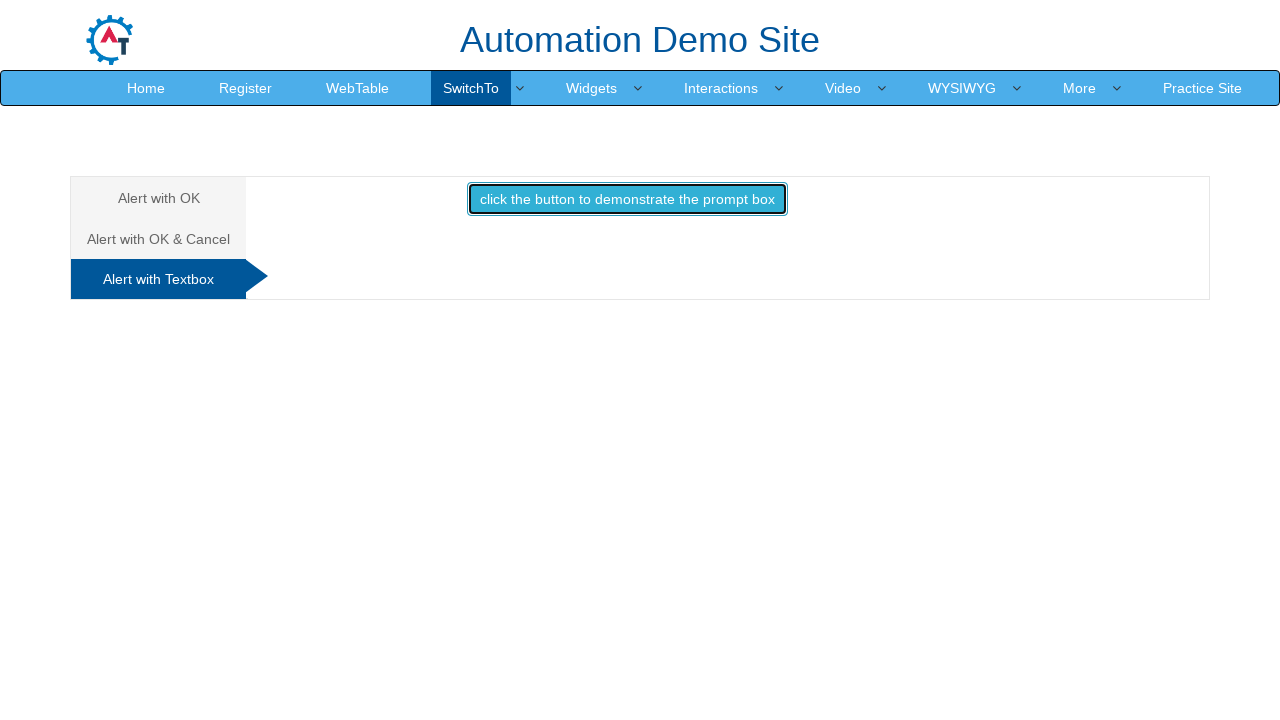

Set up dialog handler to accept prompt with text 'Marcela'
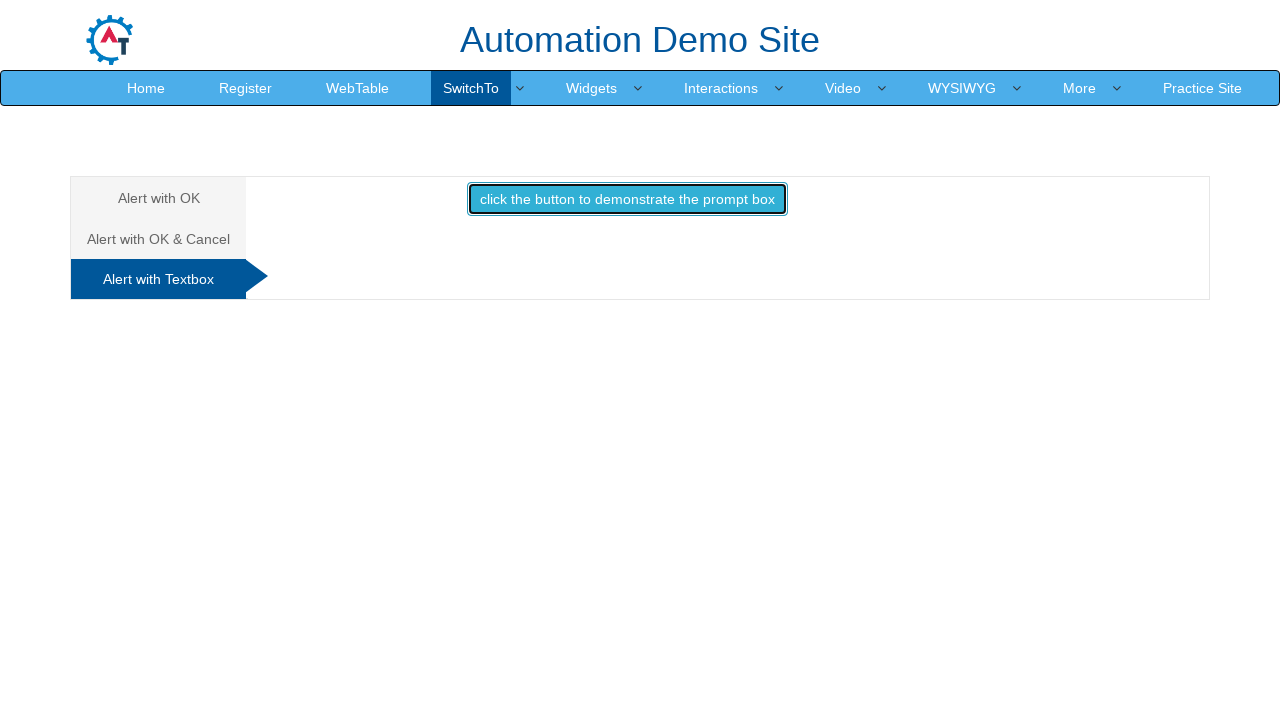

Clicked textbox button again to trigger the dialog at (627, 204) on #Textbox
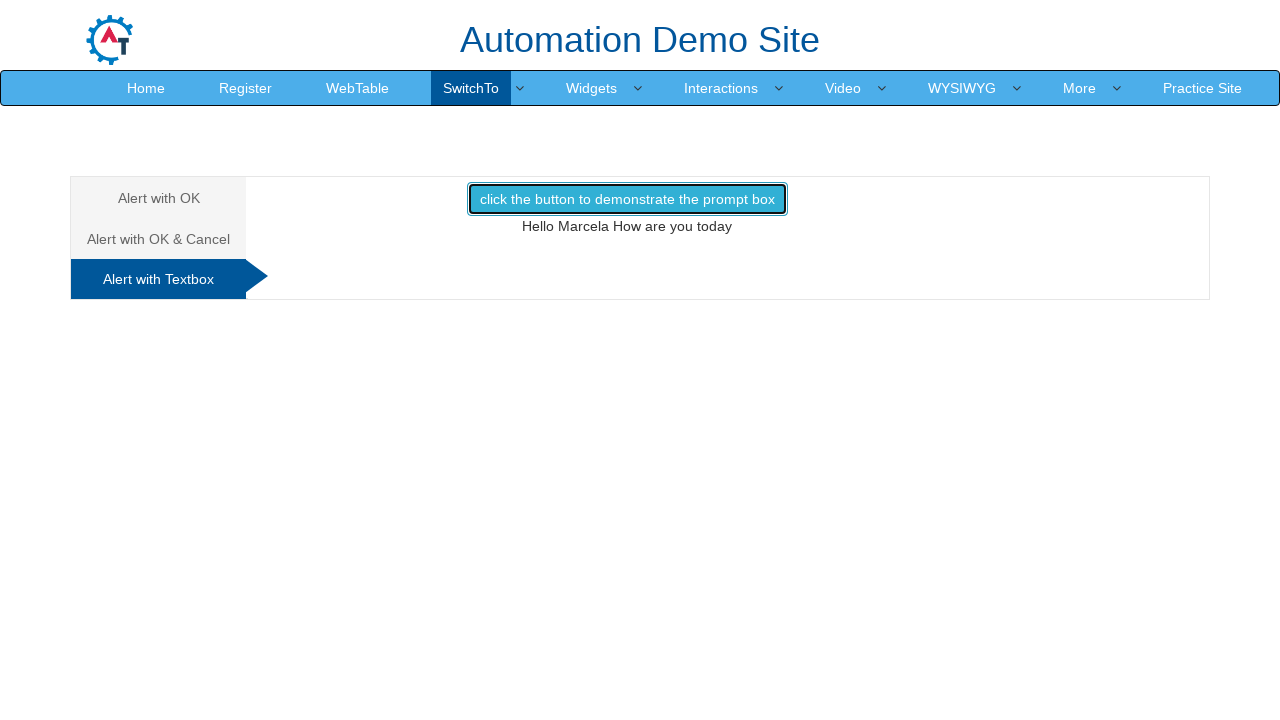

Waited 1 second for dialog to be handled
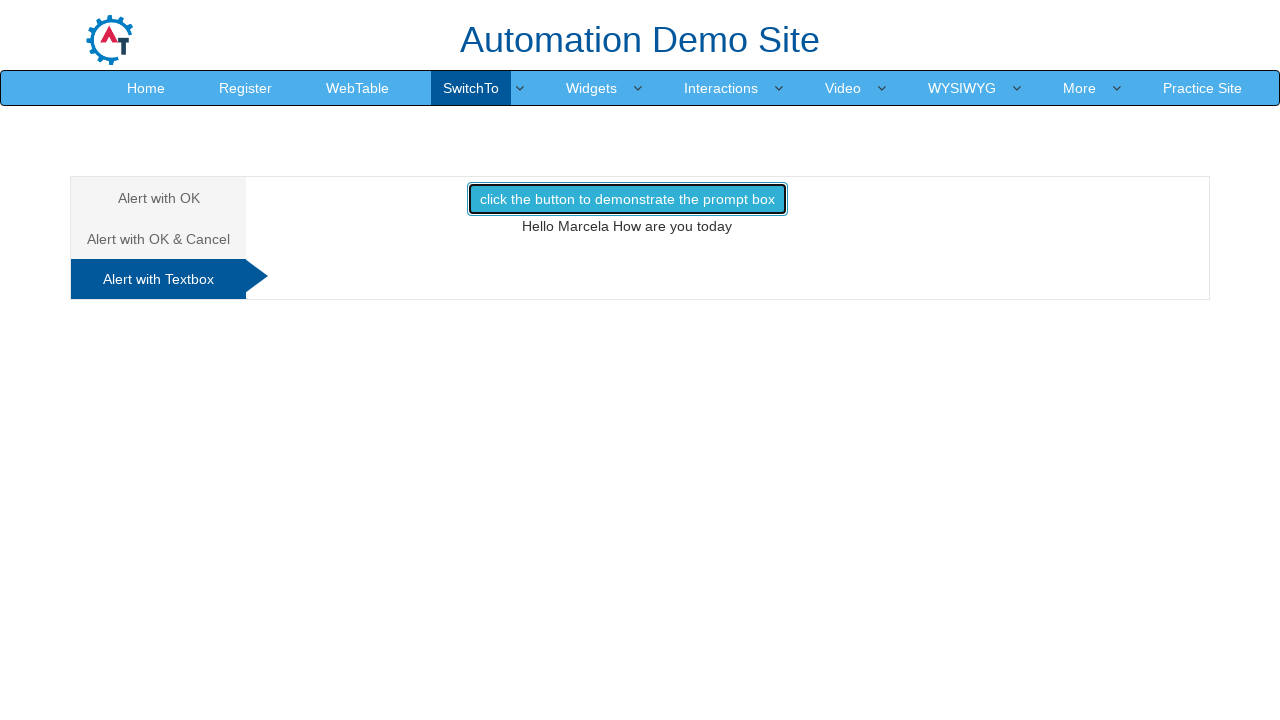

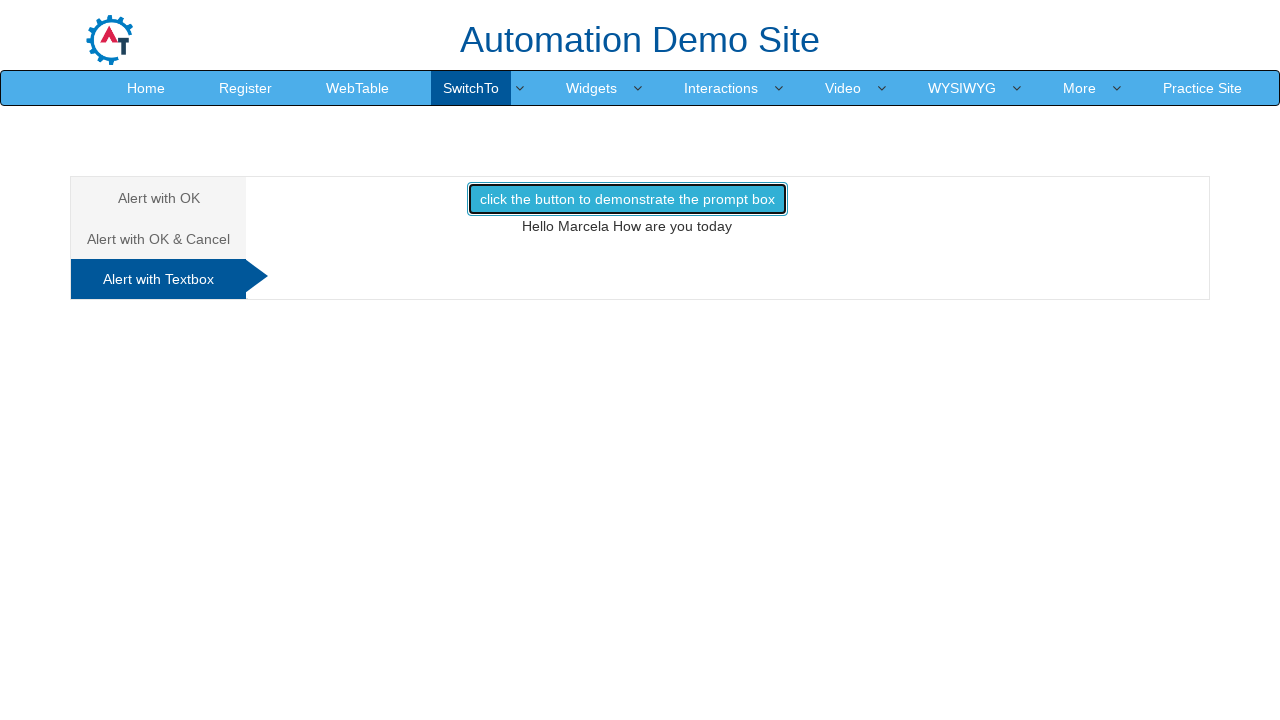